Tests interaction with an input field nested inside multiple shadow DOM elements by entering text into a pizza order field

Starting URL: https://selectorshub.com/iframe-in-shadow-dom/

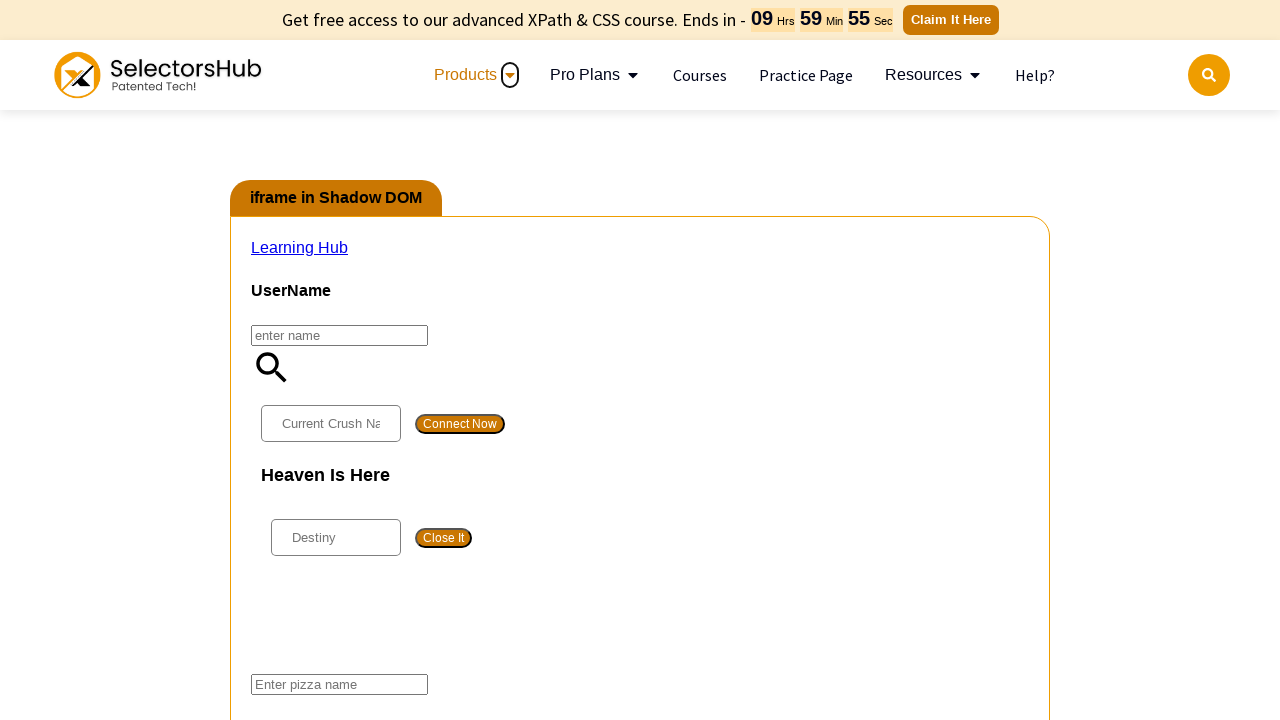

Waited 5 seconds for page to fully load
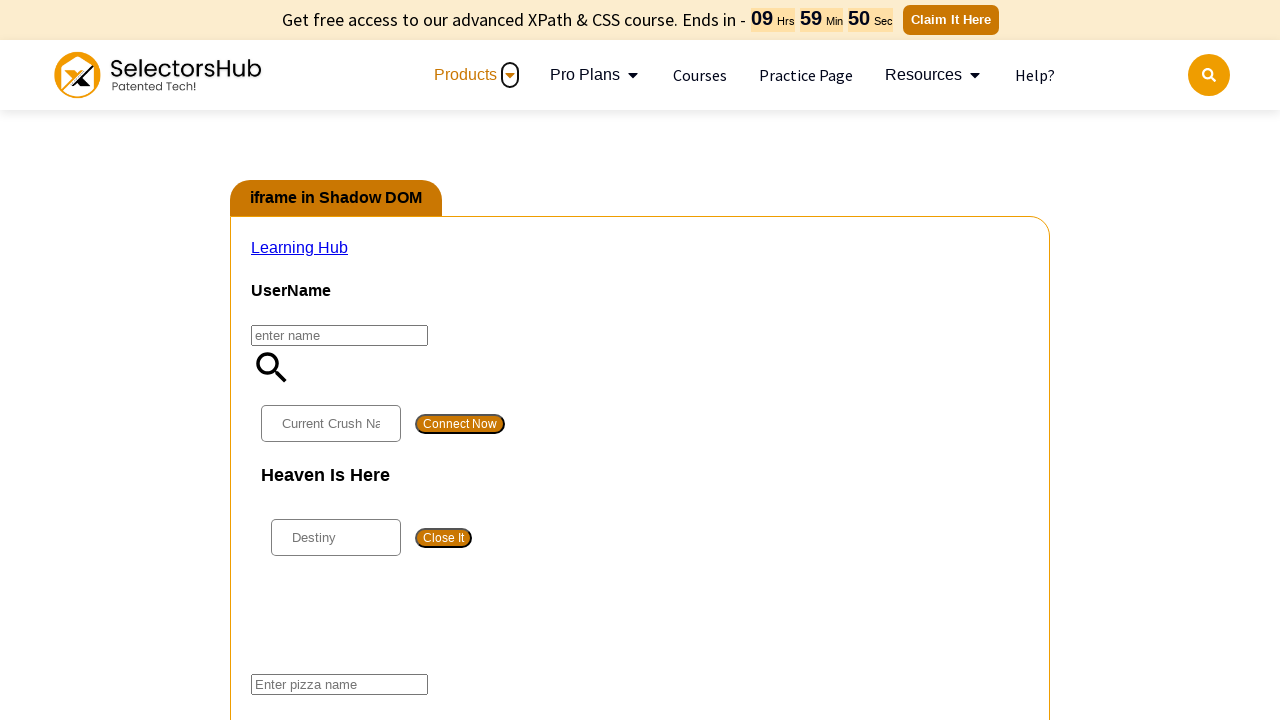

Located pizza input field nested inside multiple shadow DOM elements
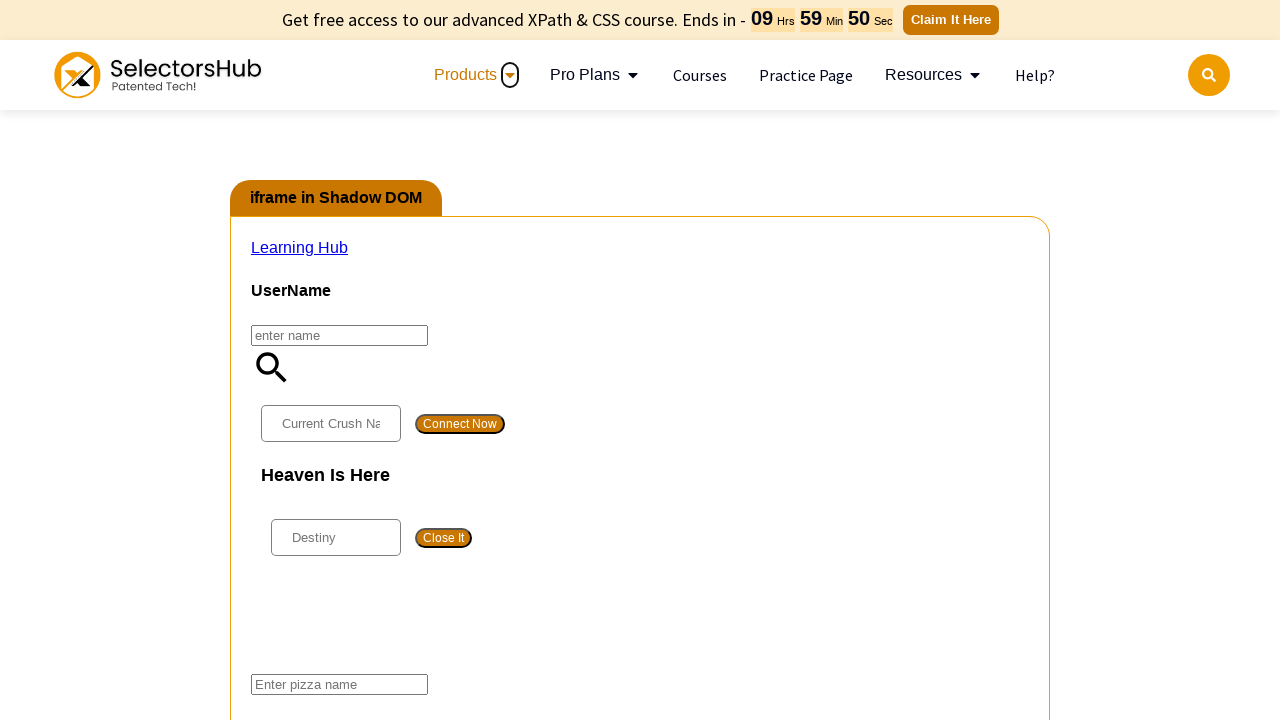

Entered 'veg pizza' into the pizza order field
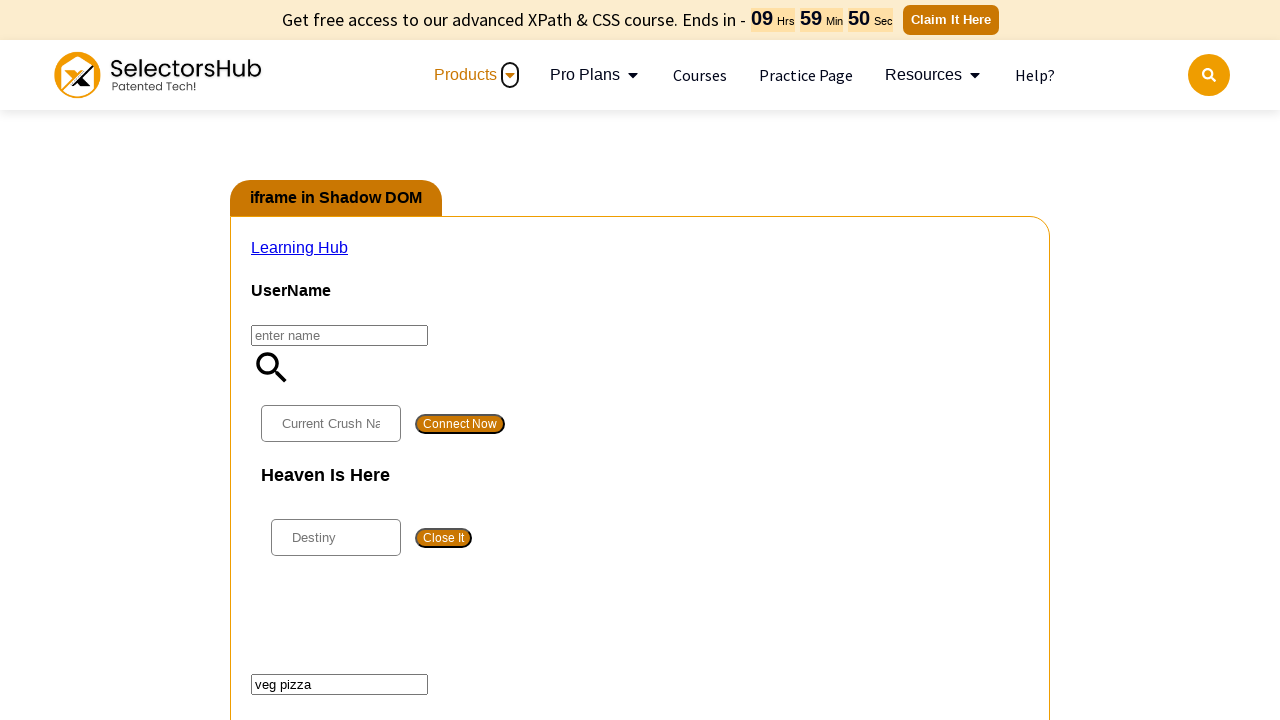

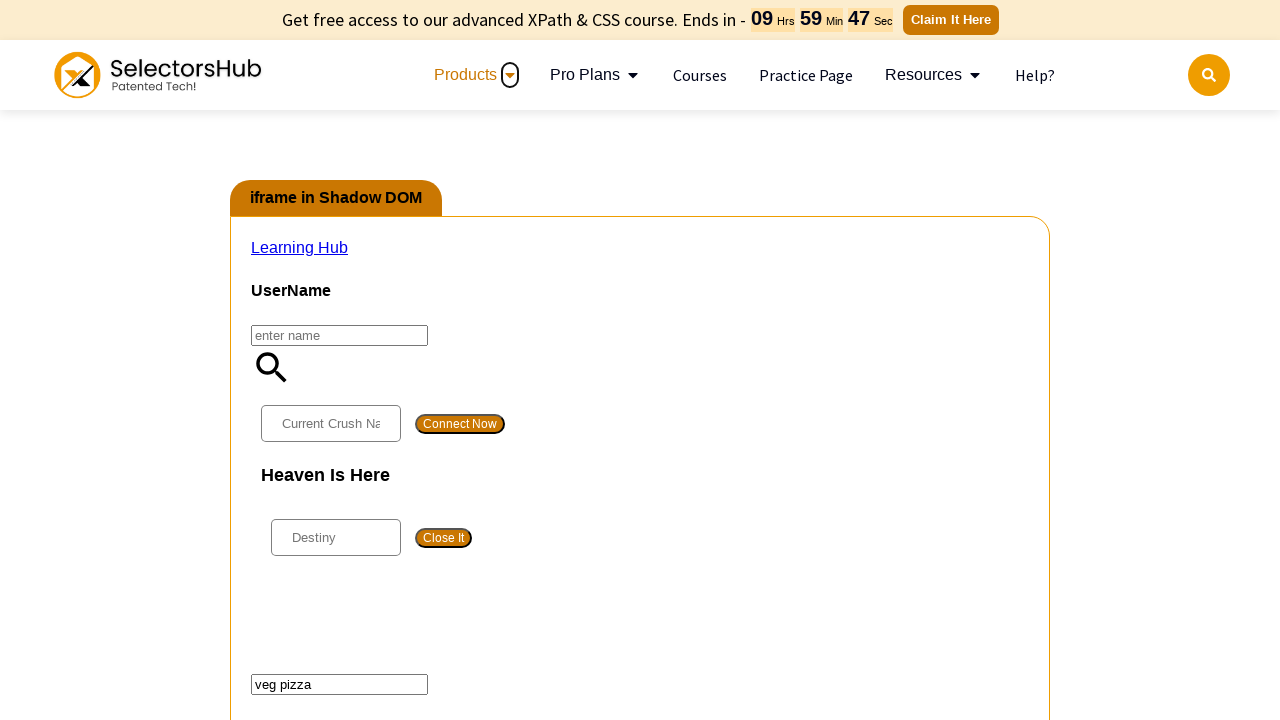